Tests A/B test opt-out by adding the opt-out cookie before navigating to the A/B test page, then verifying the opt-out is effective.

Starting URL: http://the-internet.herokuapp.com

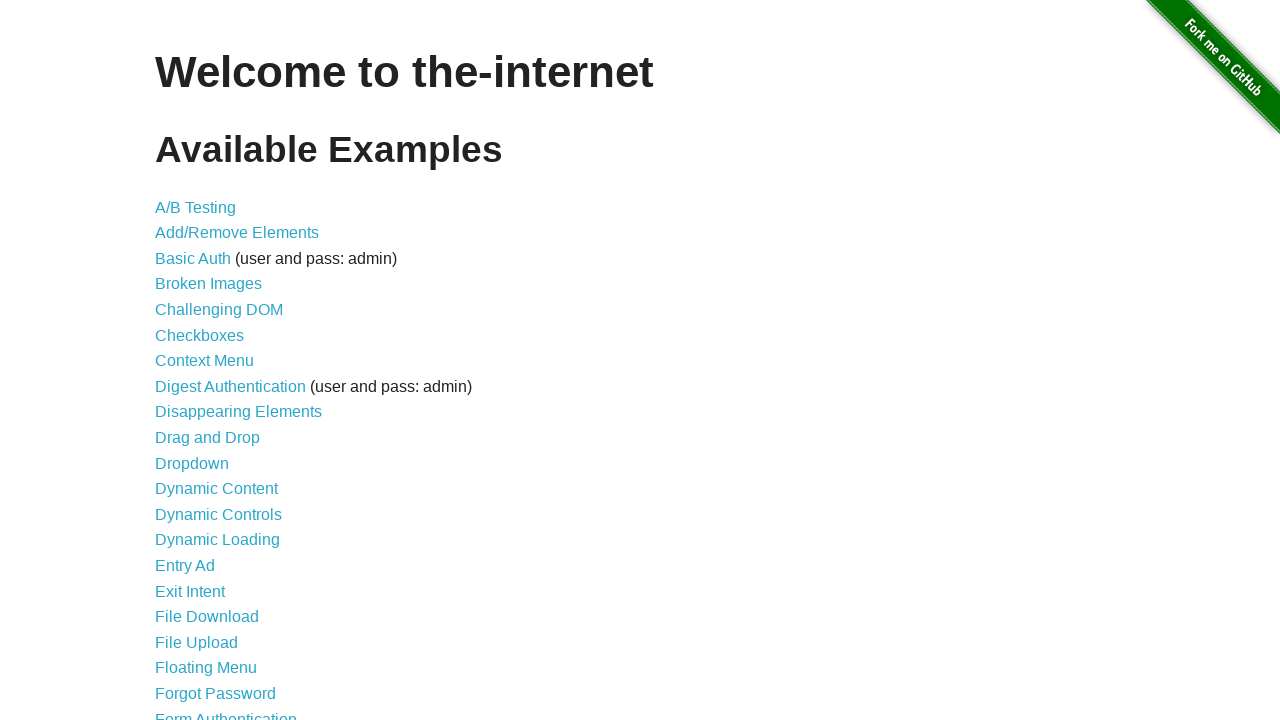

Added optimizelyOptOut cookie to main domain
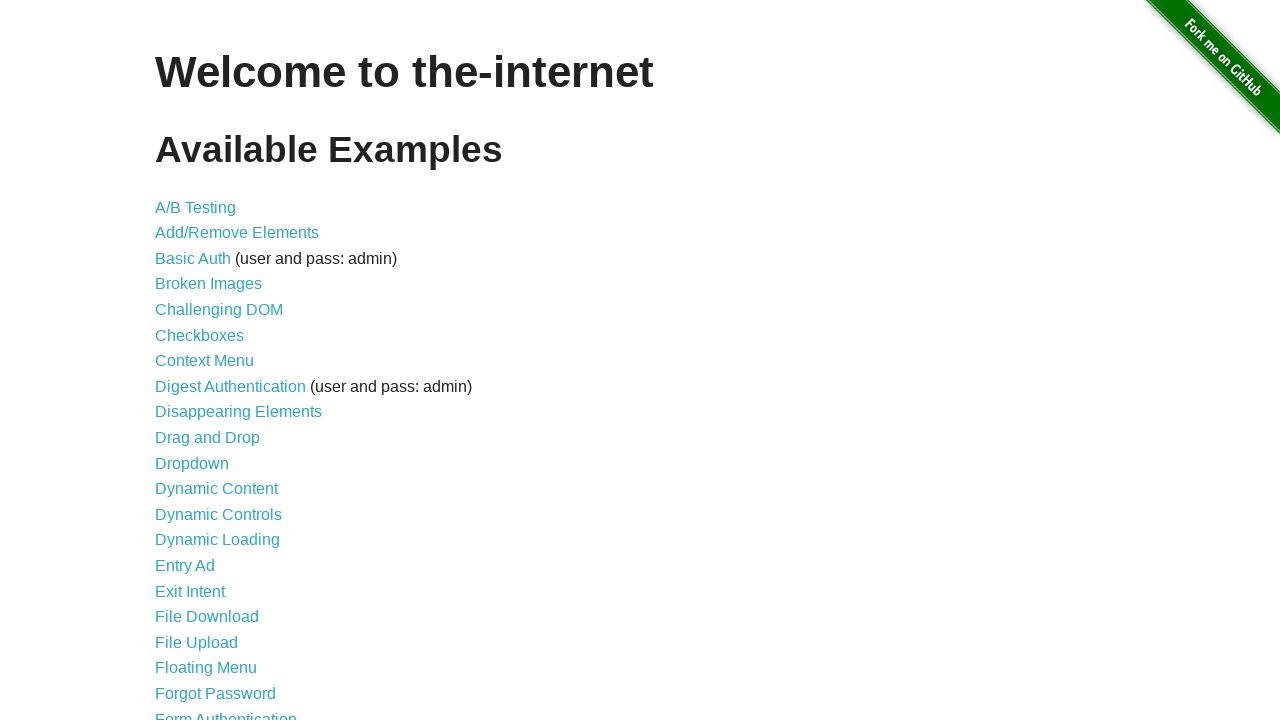

Navigated to A/B test page
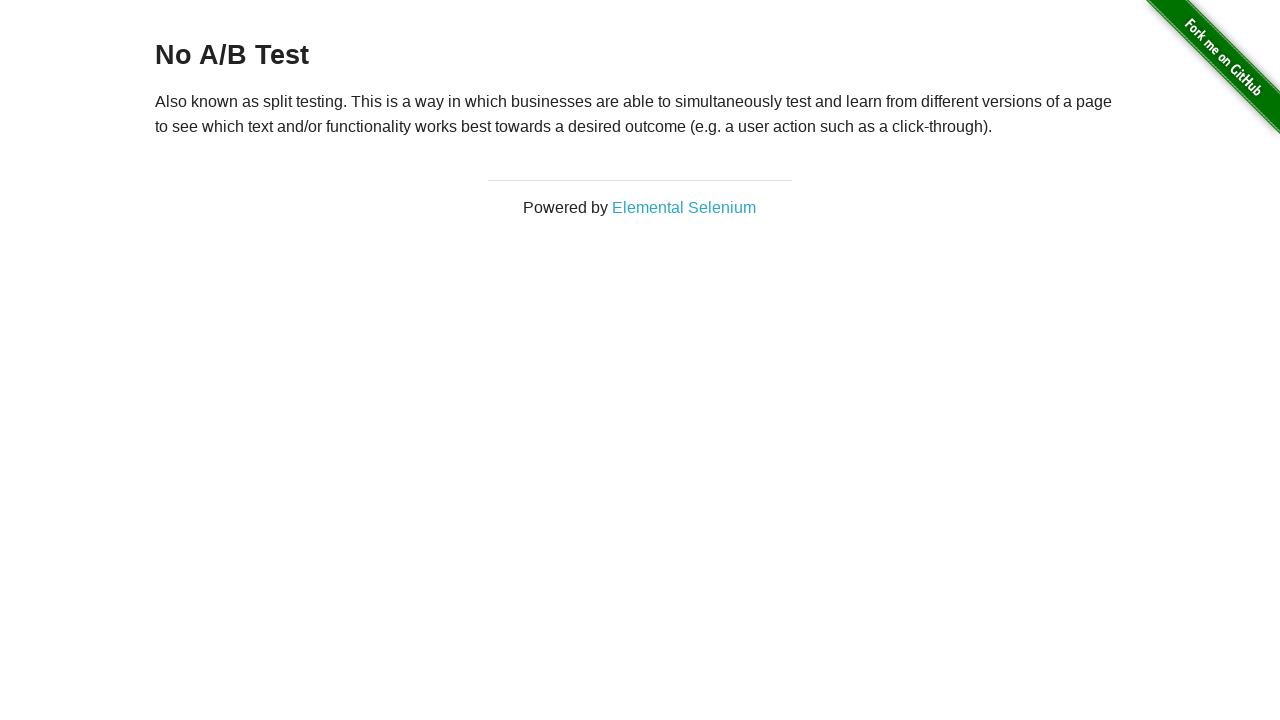

Retrieved heading text to verify opt-out status
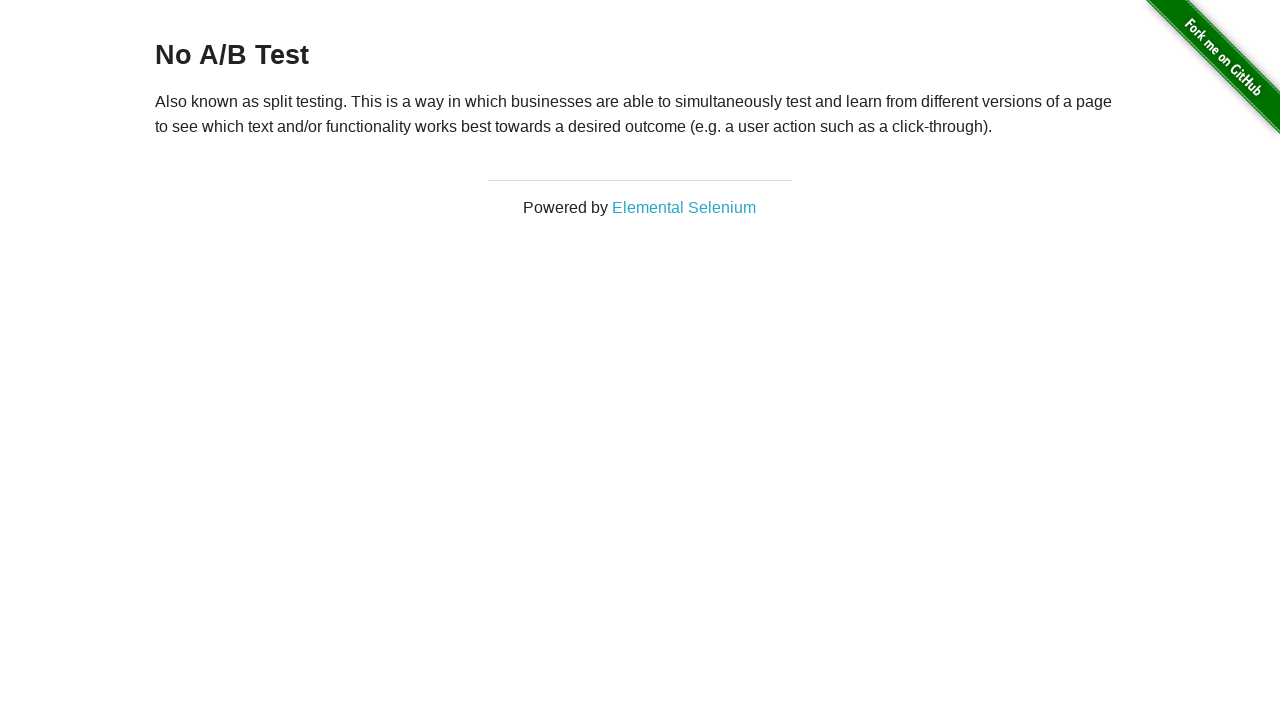

Verified opt-out is effective: heading displays 'No A/B Test'
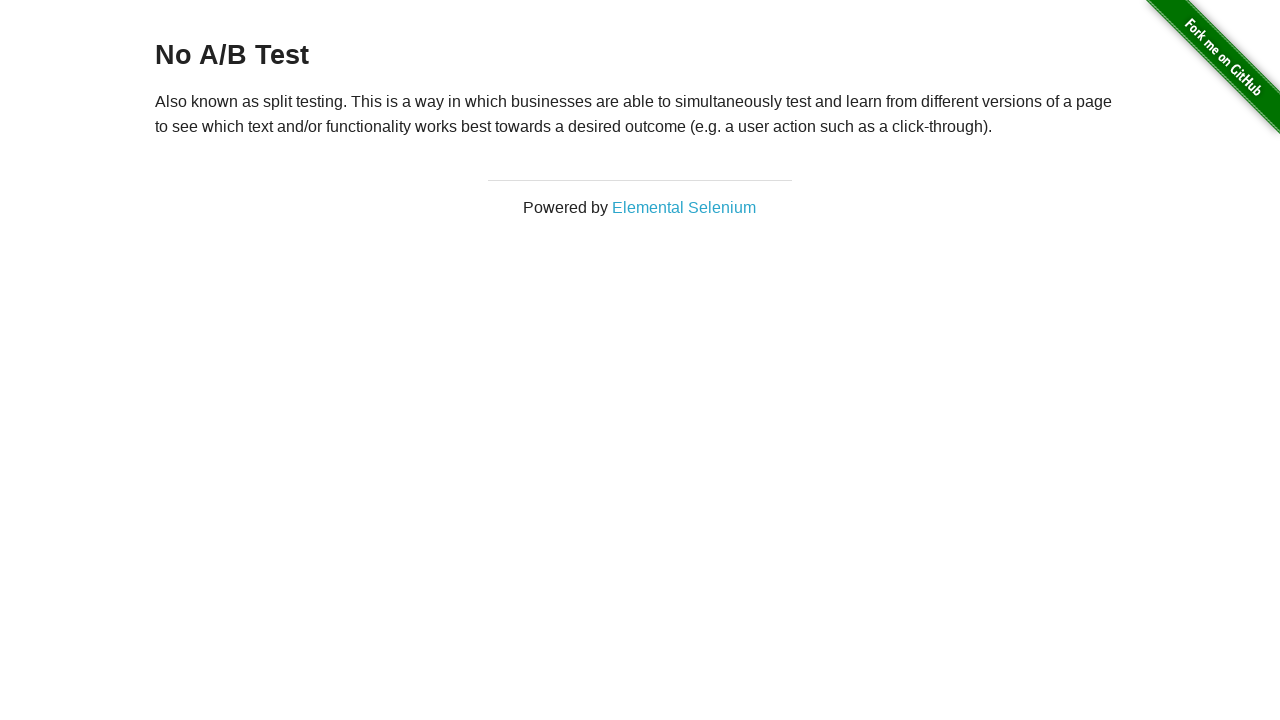

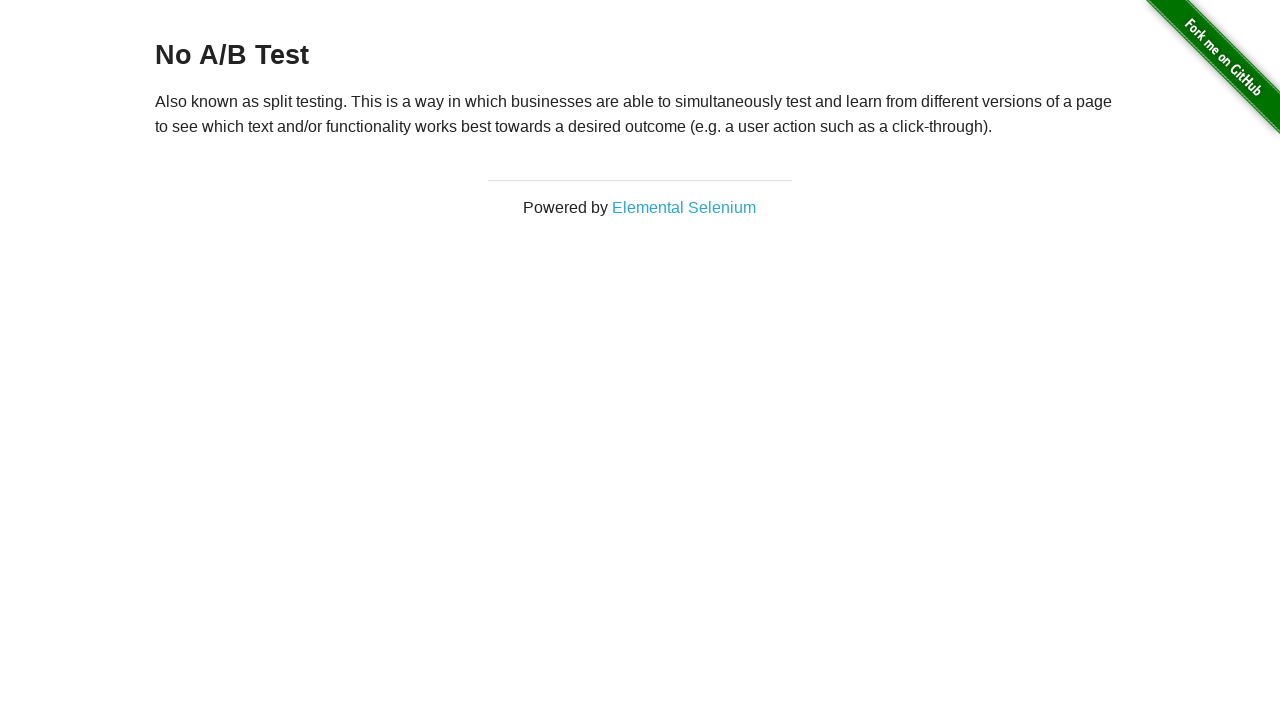